Tests basic HTML form interactions by filling username, password, and textarea fields, then verifies the cancel button is displayed on the page.

Starting URL: https://testpages.herokuapp.com/styled/basic-html-form-test.html

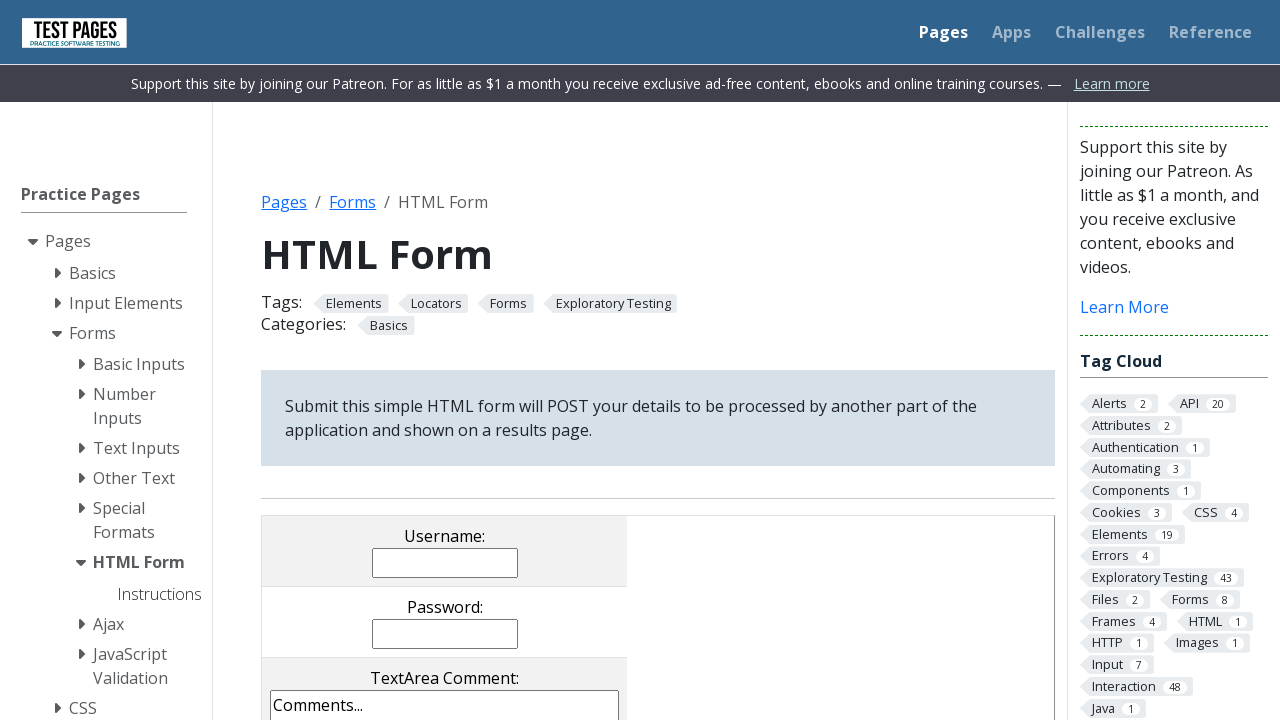

Filled username field with 'john_doe' on input[name='username']
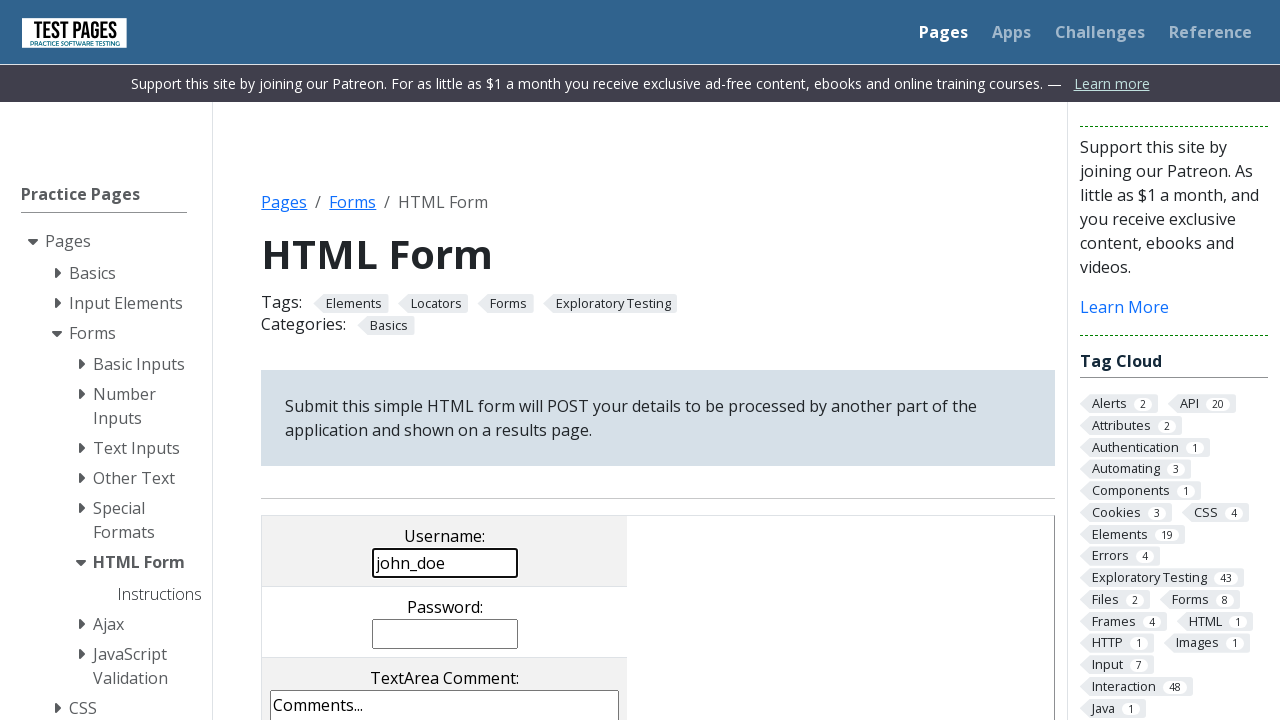

Filled password field with '123' on input[name='password']
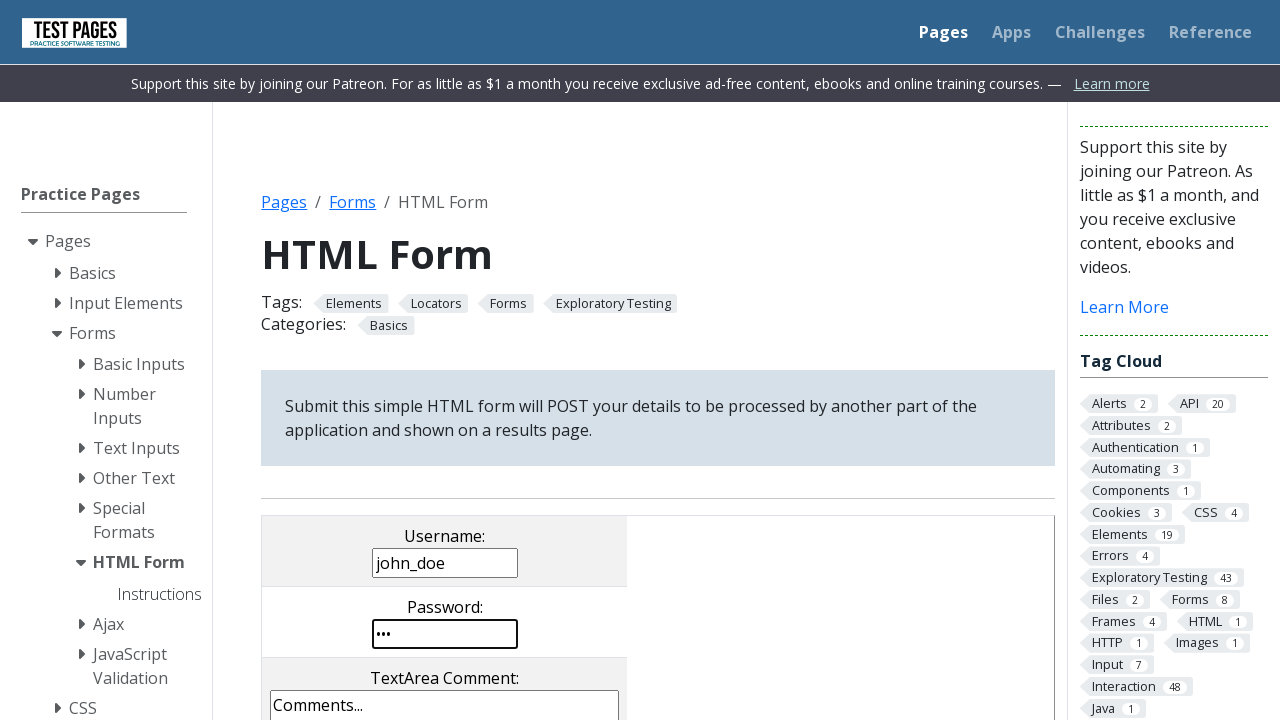

Filled textarea with 'Hello World' on textarea[name='comments']
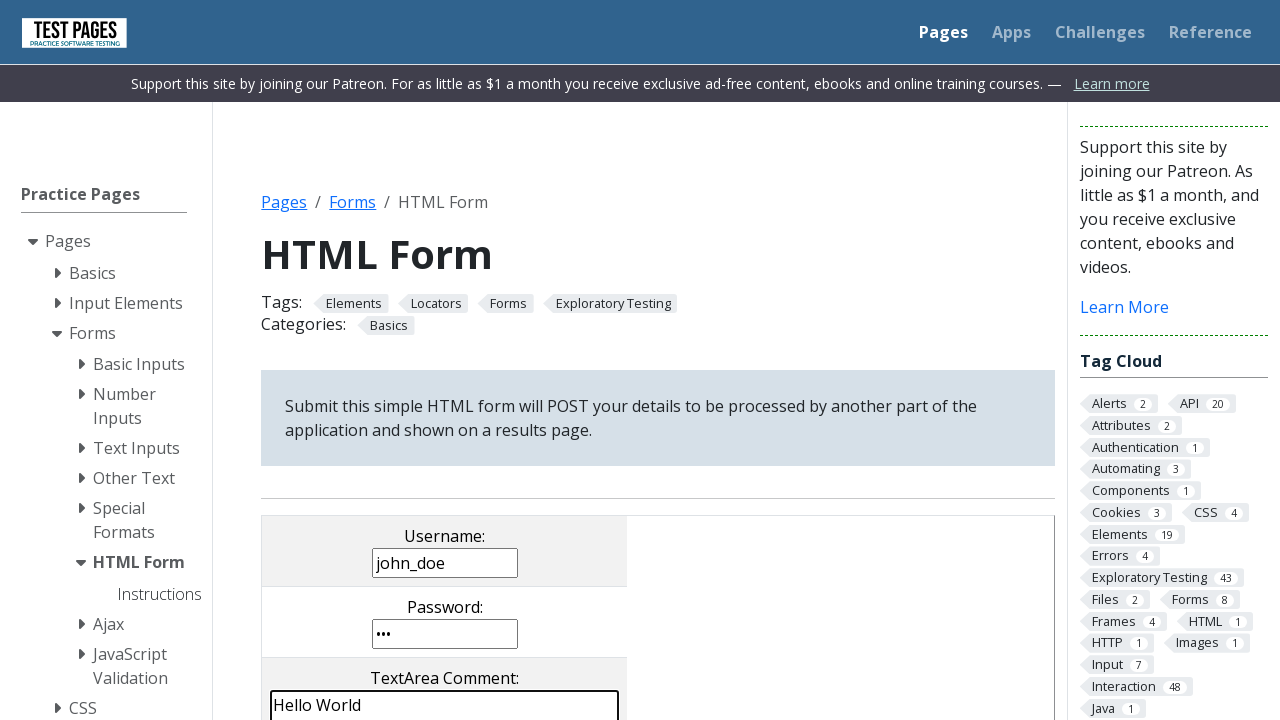

Verified cancel button is displayed on the page
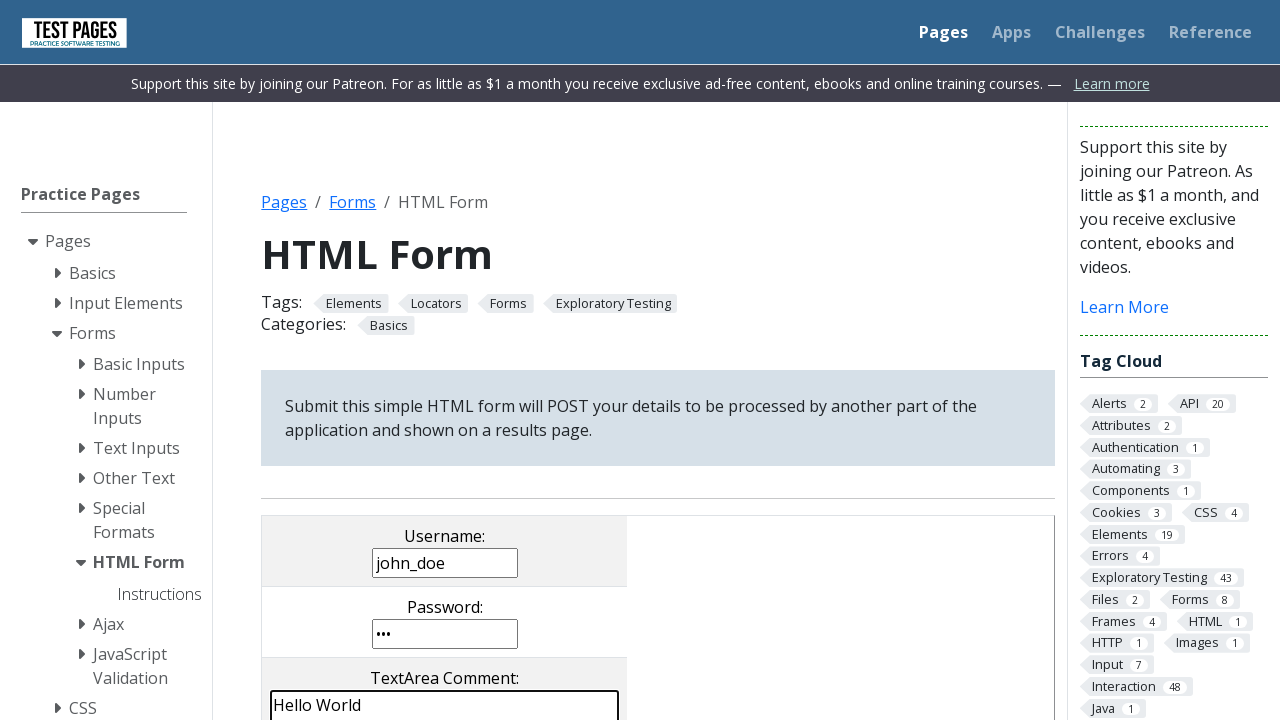

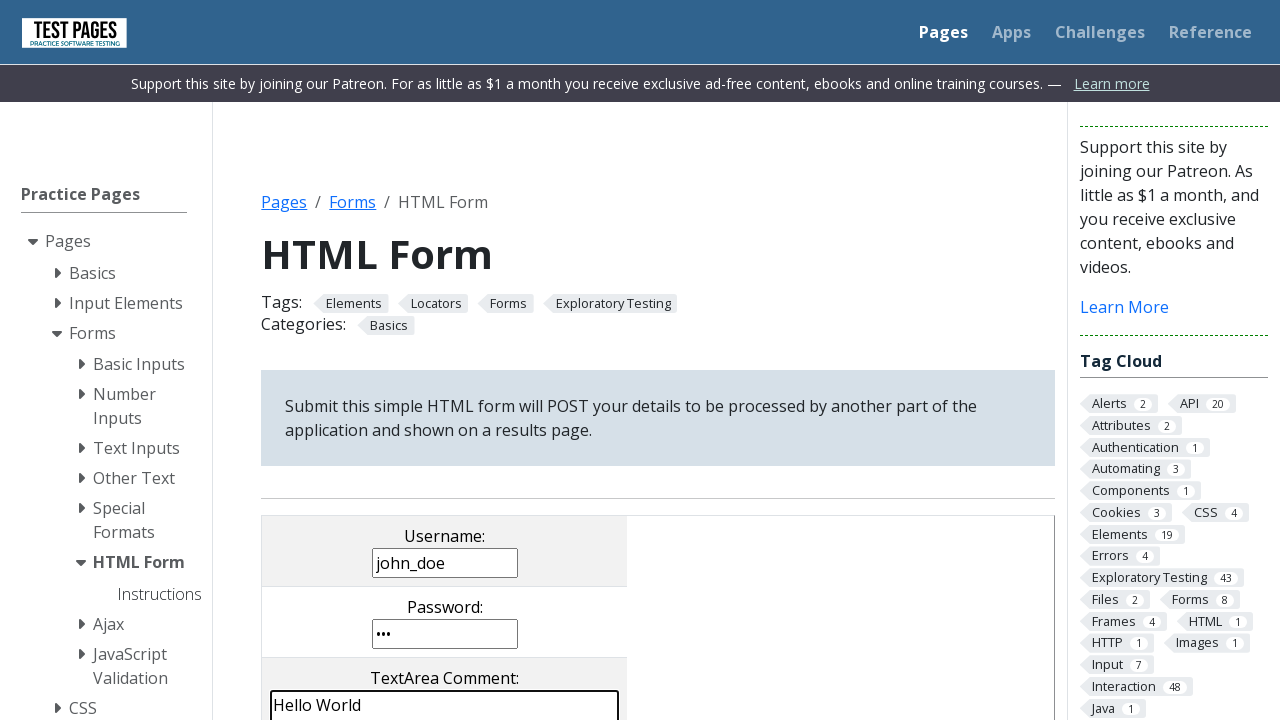